Navigates to the betpawa.co.zm betting website and waits for the page to load completely.

Starting URL: https://betpawa.co.zm

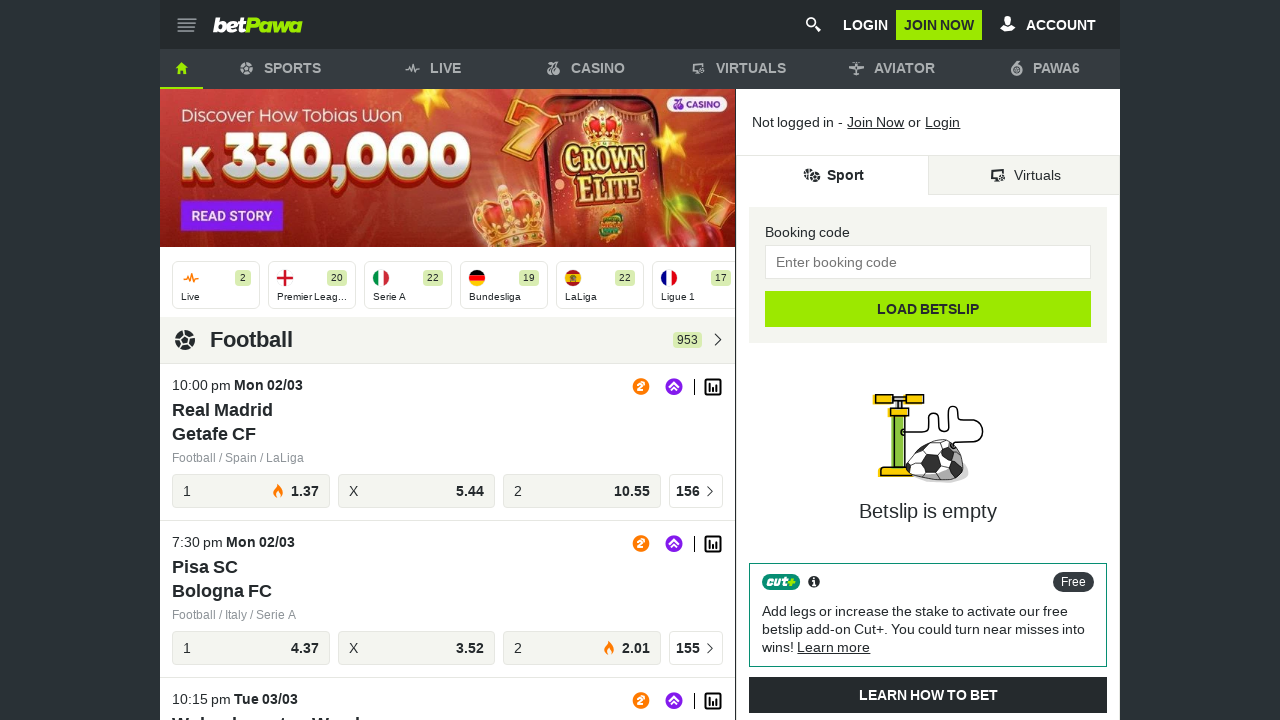

Navigated to https://betpawa.co.zm
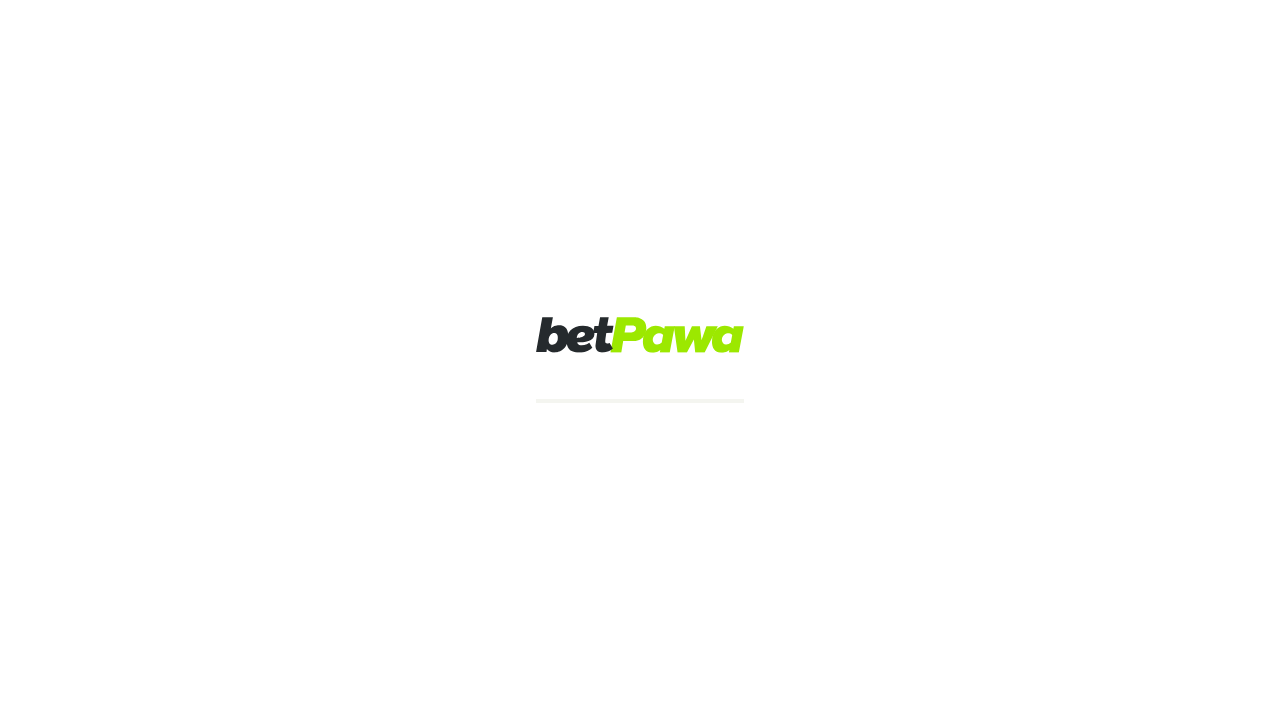

Page reached networkidle state - all network requests completed
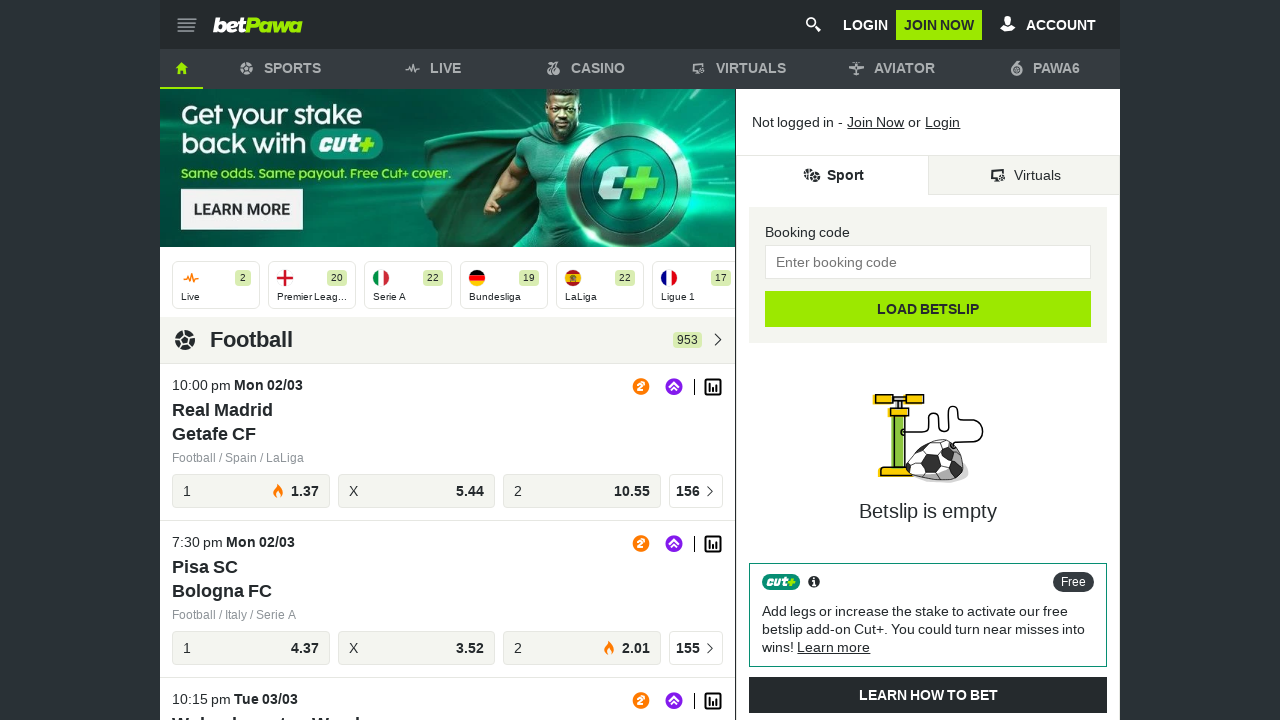

Body element is visible - page fully loaded
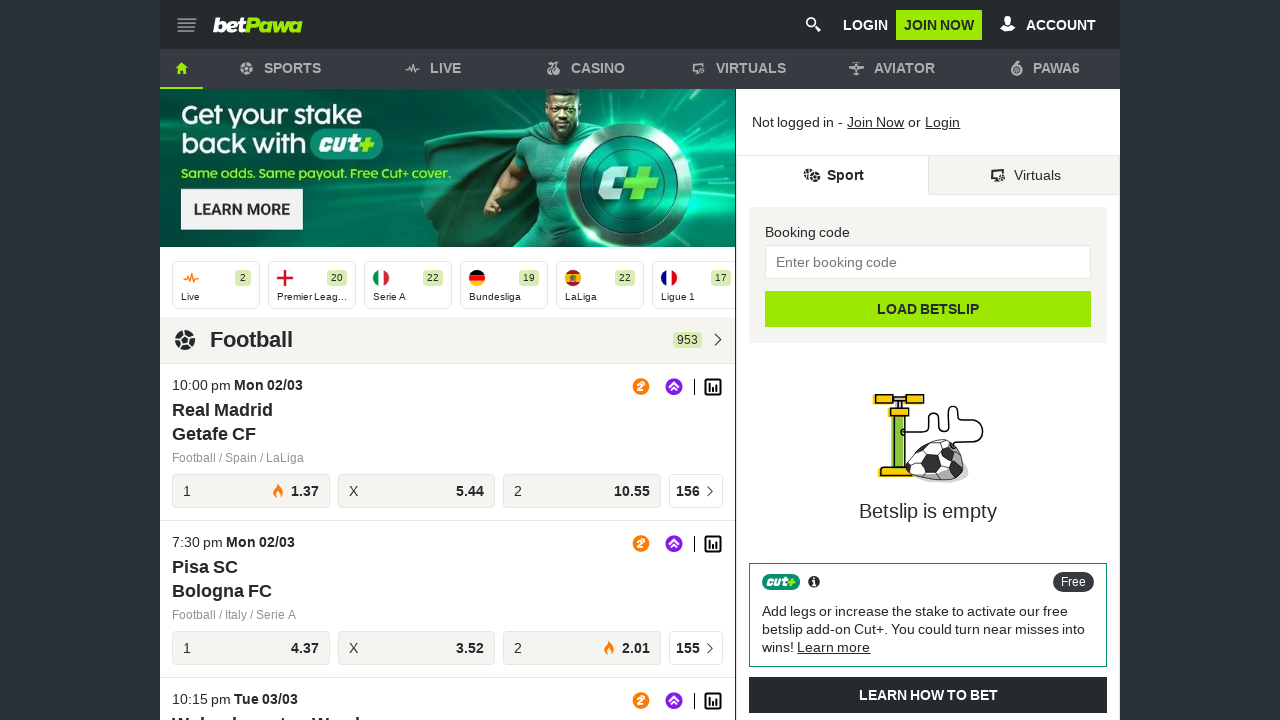

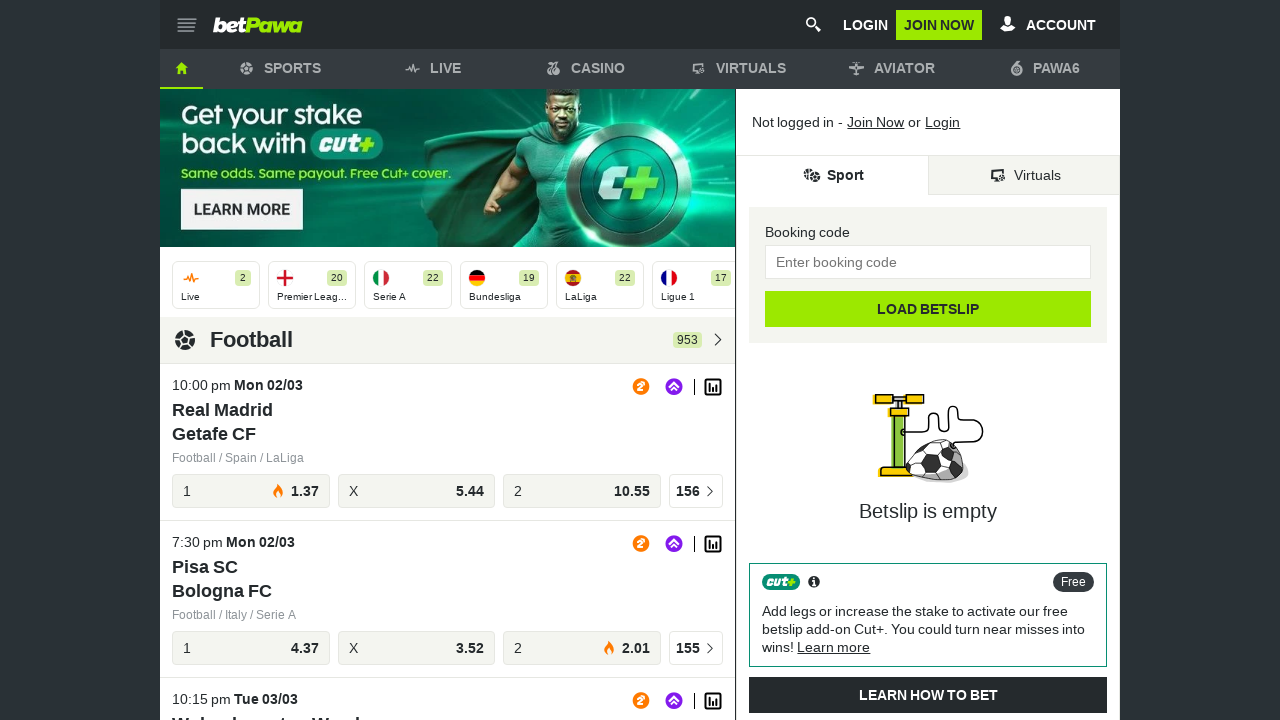